Tests the search functionality by searching for "stamps" and verifying the search results page displays the expected text

Starting URL: https://www.usps.com/

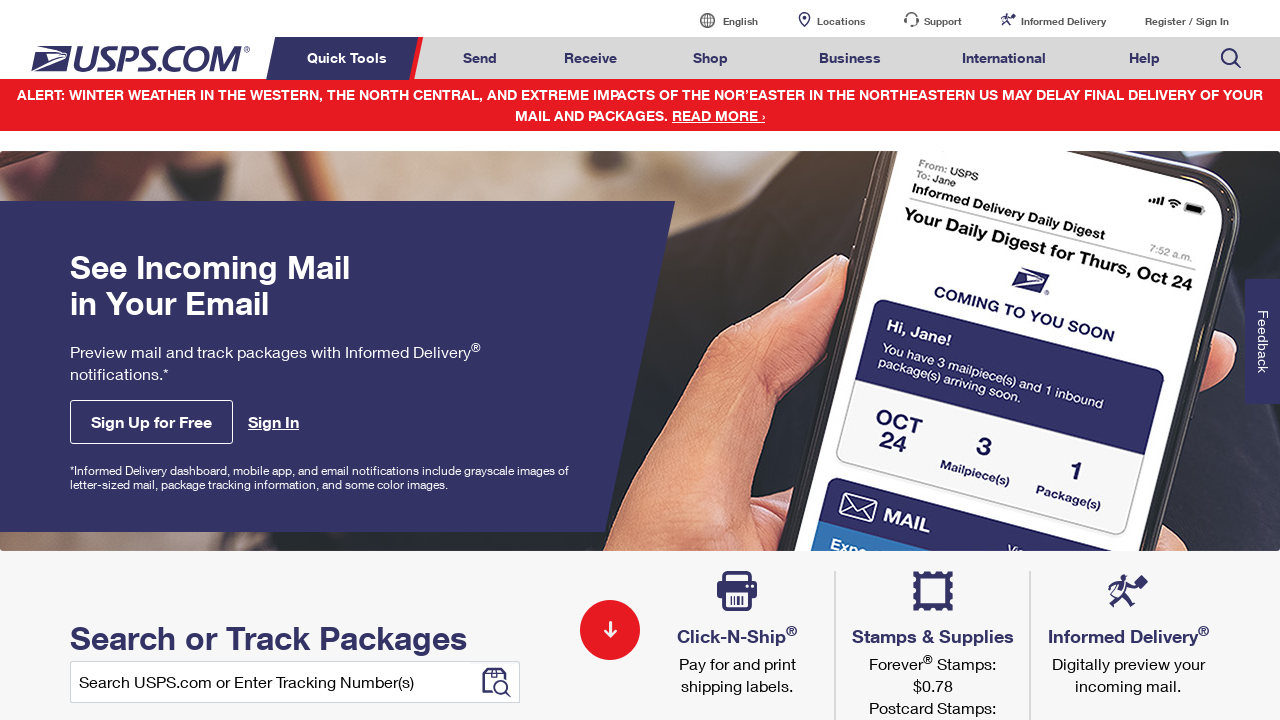

Filled search box with 'stamps' on input#home-input
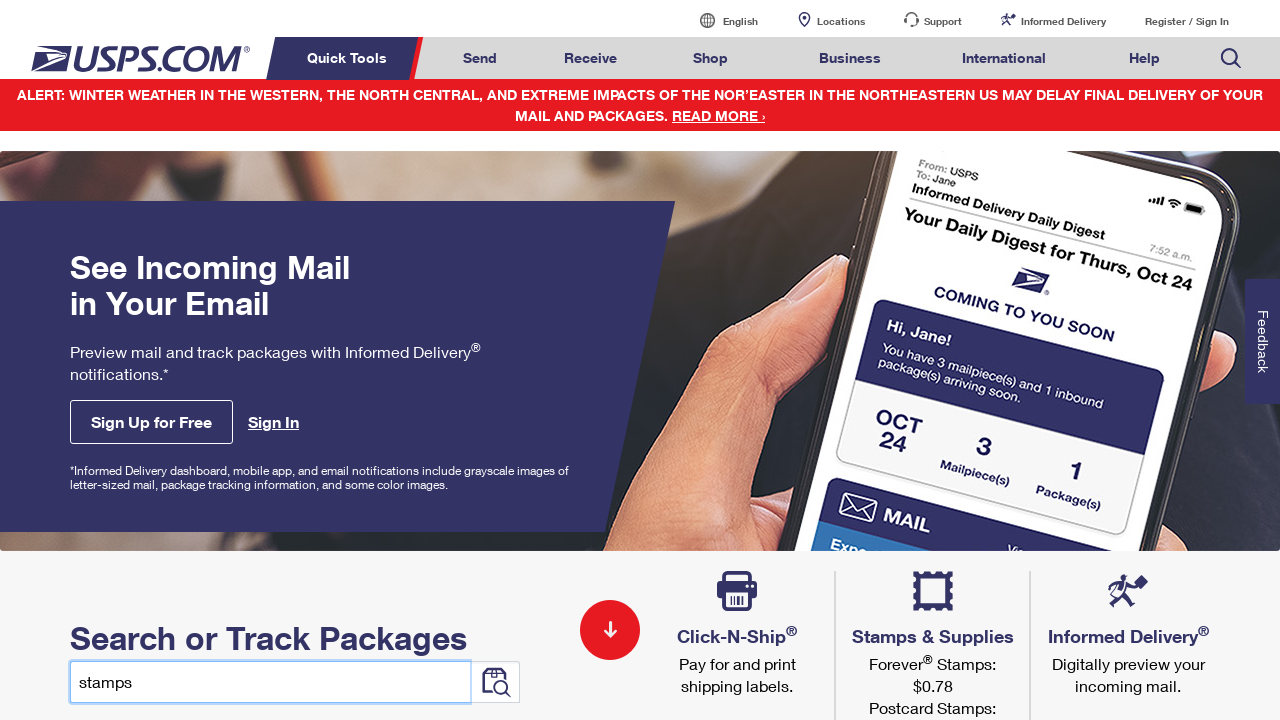

Pressed Enter to submit search for 'stamps' on input#home-input
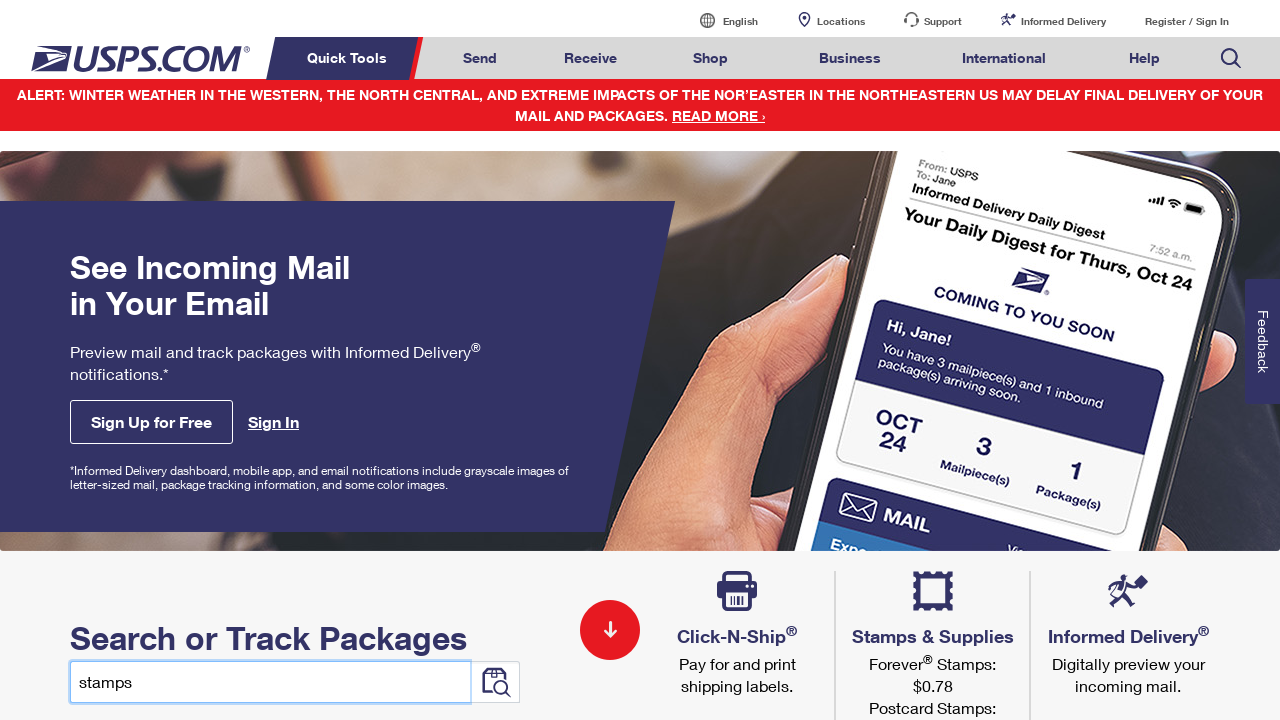

Search results page loaded with recommended results section
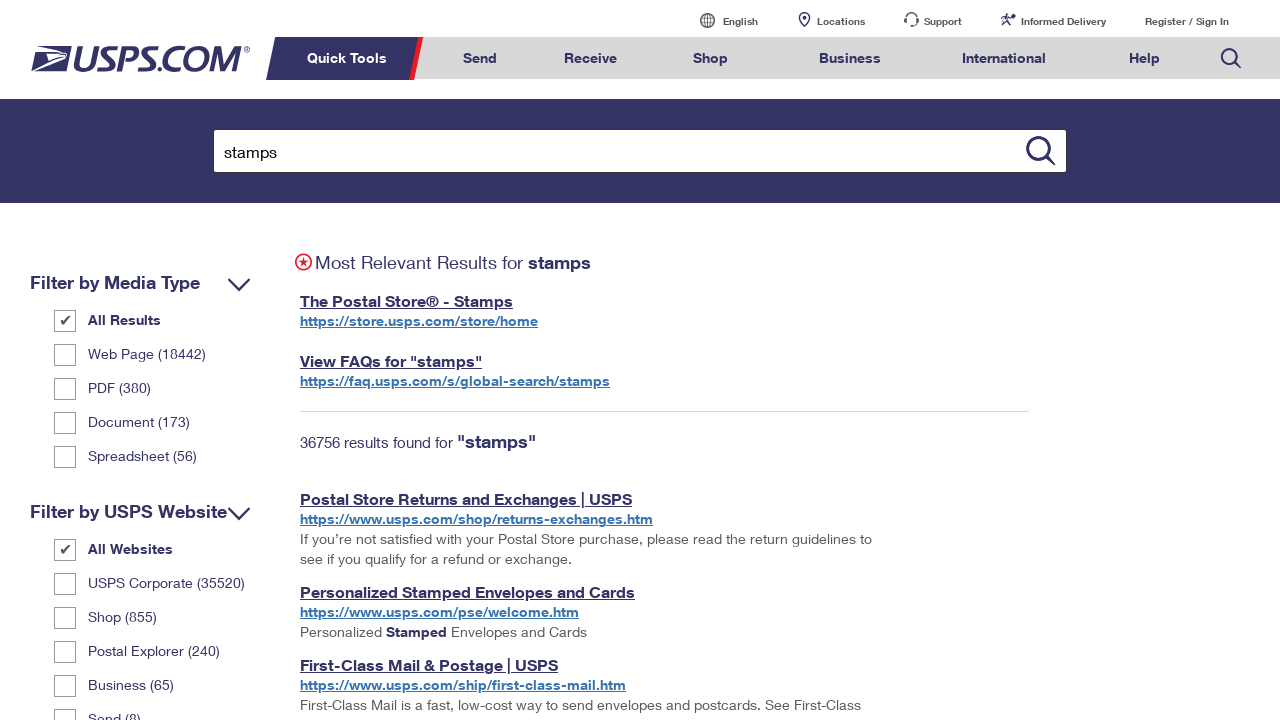

Retrieved search results header text
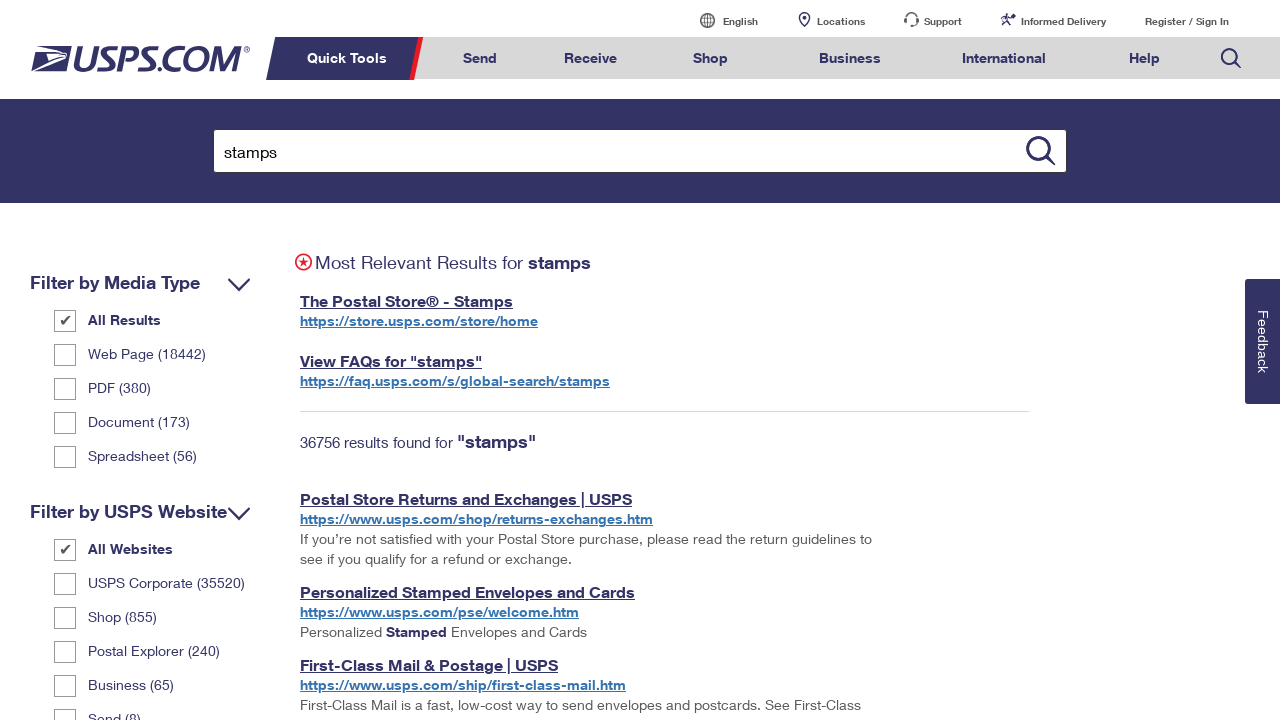

Verified search results page displays 'Most Relevant Results for stamps'
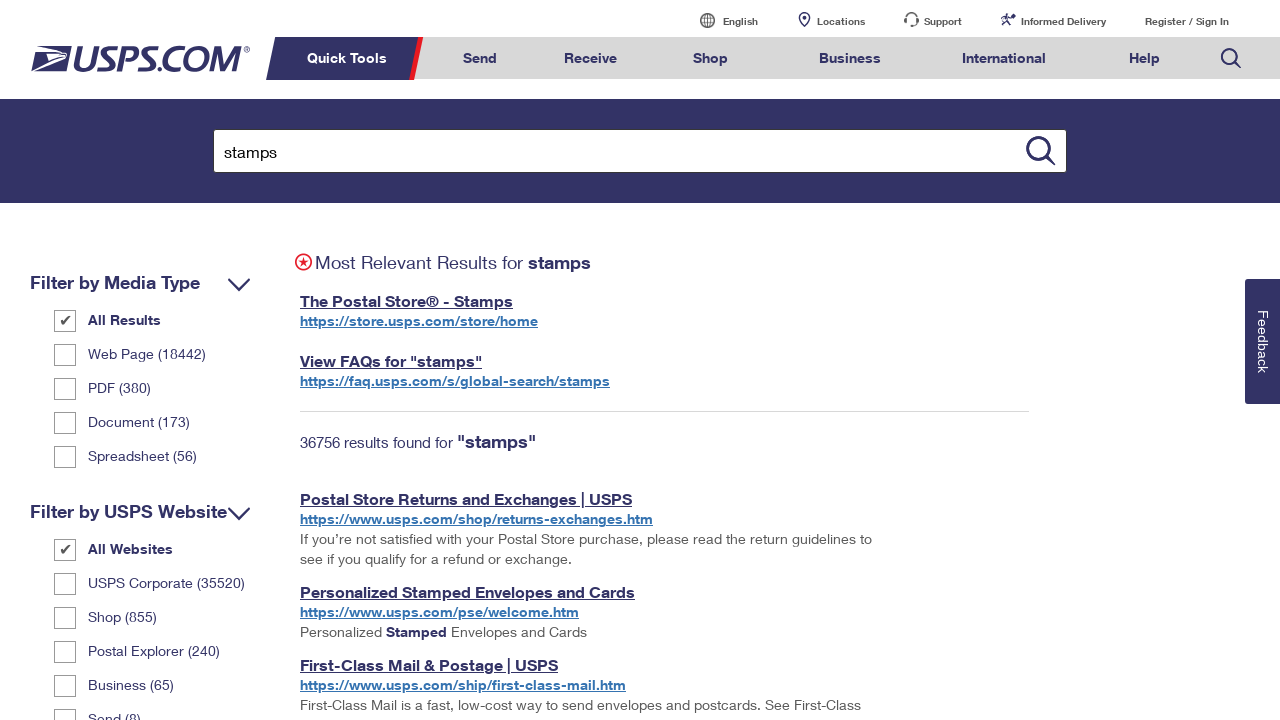

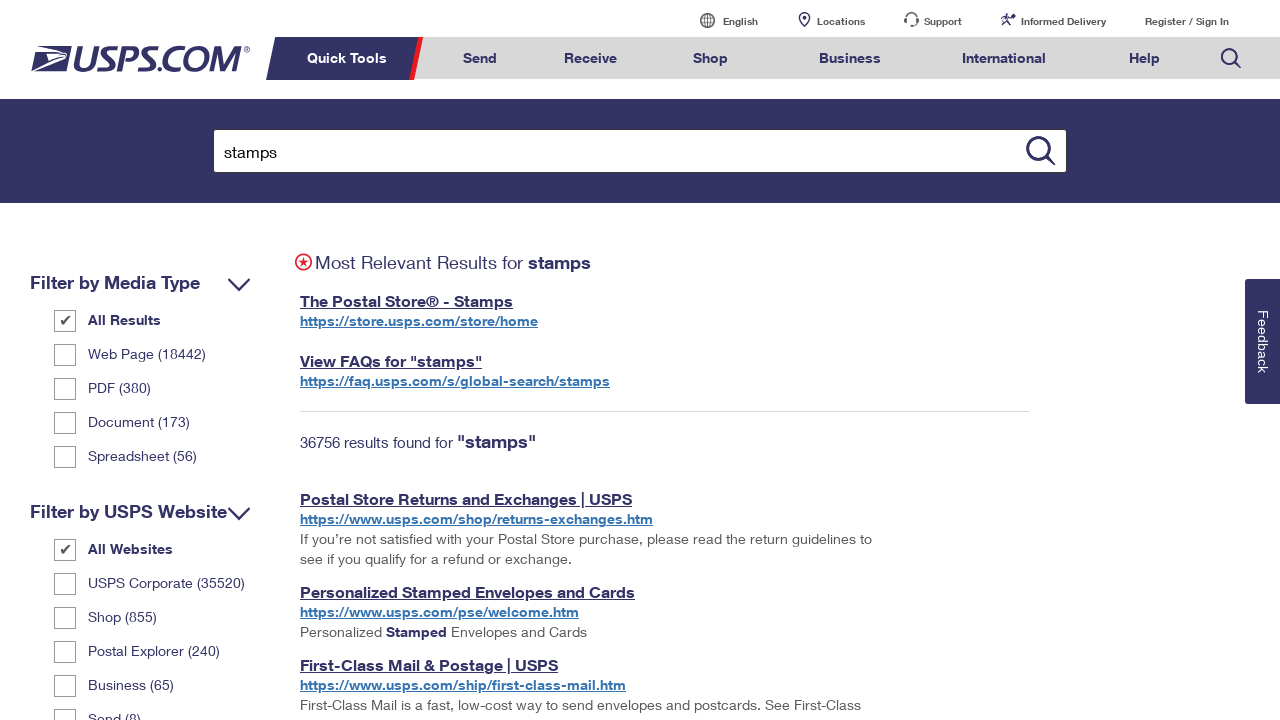